Tests search functionality by clicking the search button element

Starting URL: https://www.wizardpc.ba/

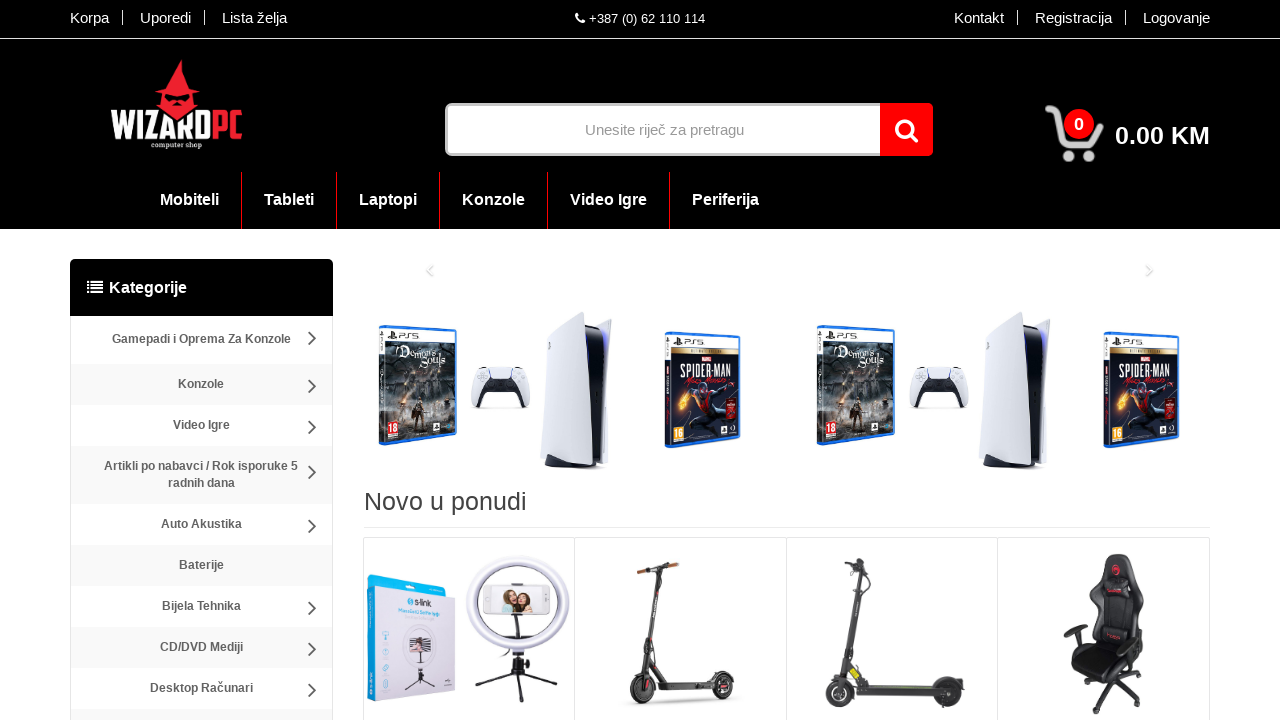

Filled search field with 'monitor' on #searchfor
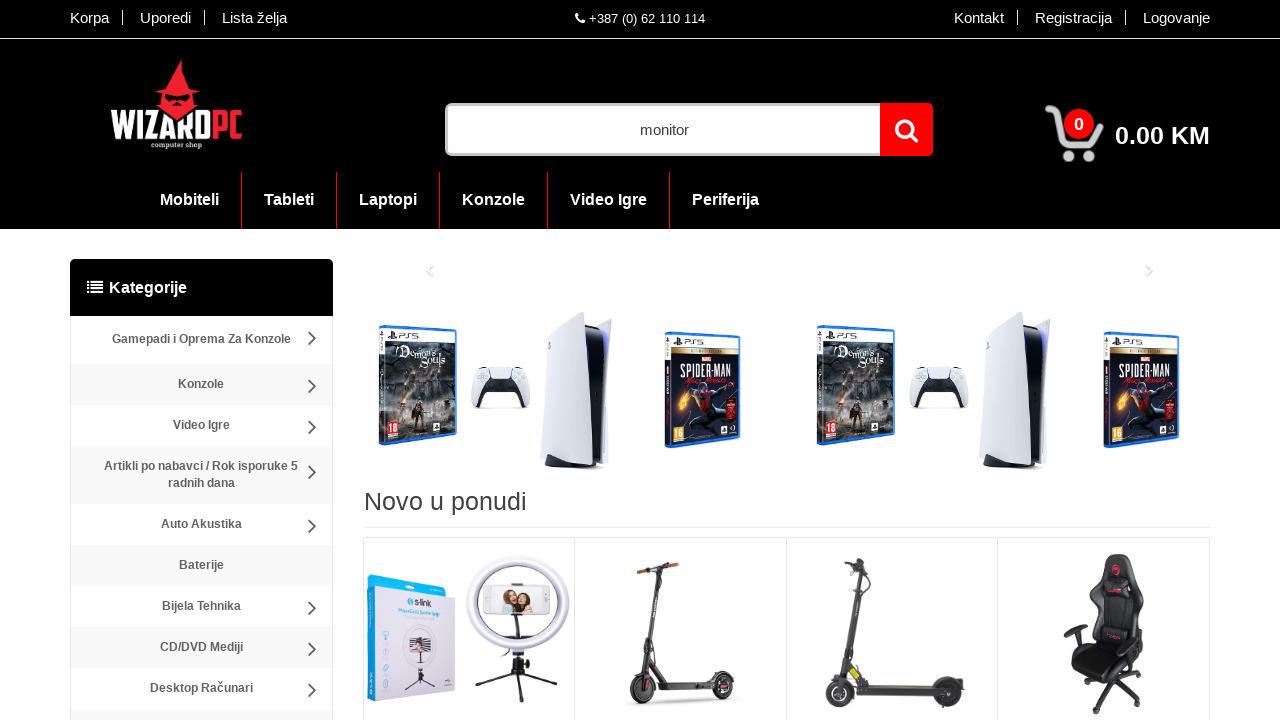

Clicked search button to initiate product search at (906, 129) on xpath=//div[contains(@class, 'search')]//div[contains(@class, 'button')]
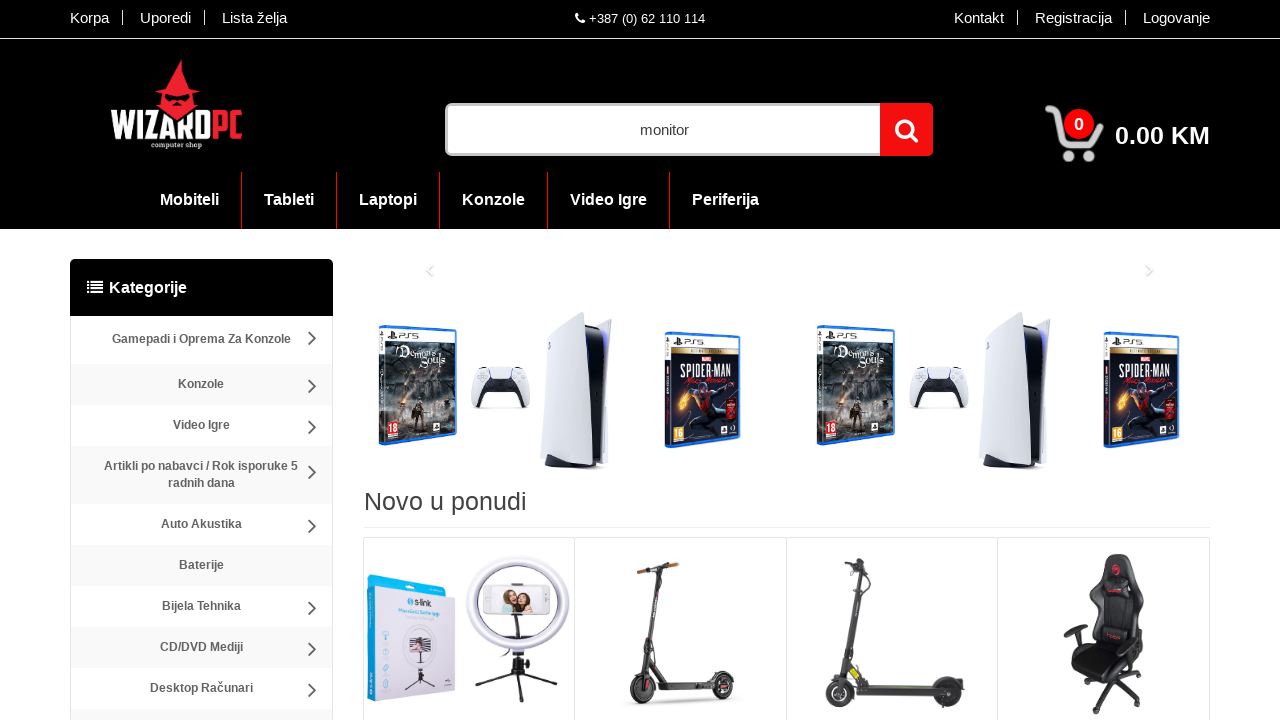

Waited for search results to load
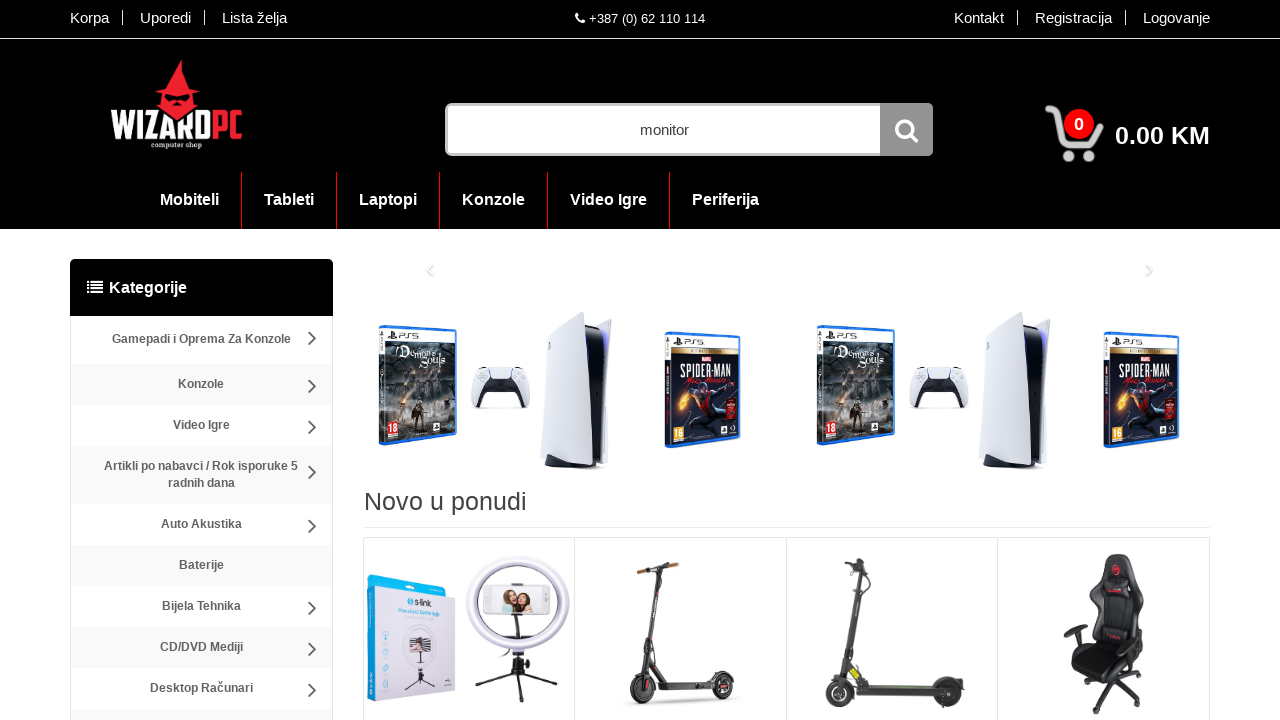

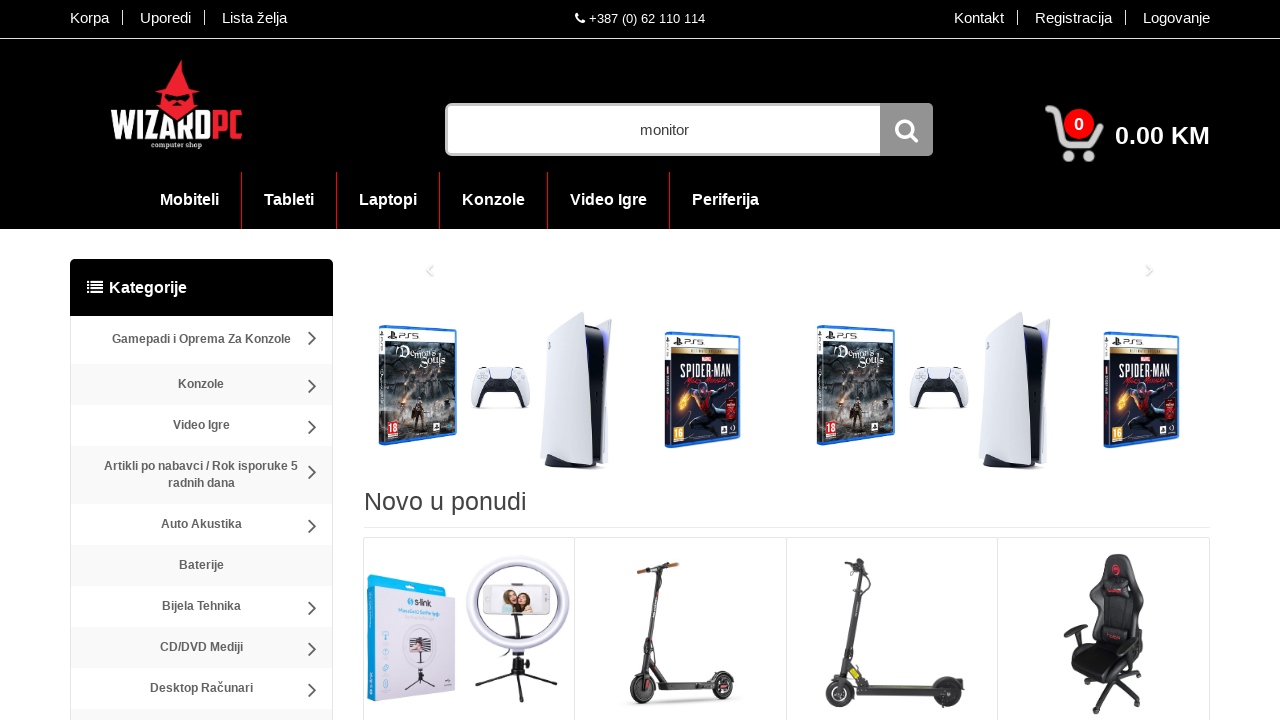